Tests JavaScript prompt alert handling by clicking a button to trigger a prompt, entering text into the prompt dialog, accepting it, and verifying the result message is displayed.

Starting URL: https://training-support.net/webelements/alerts

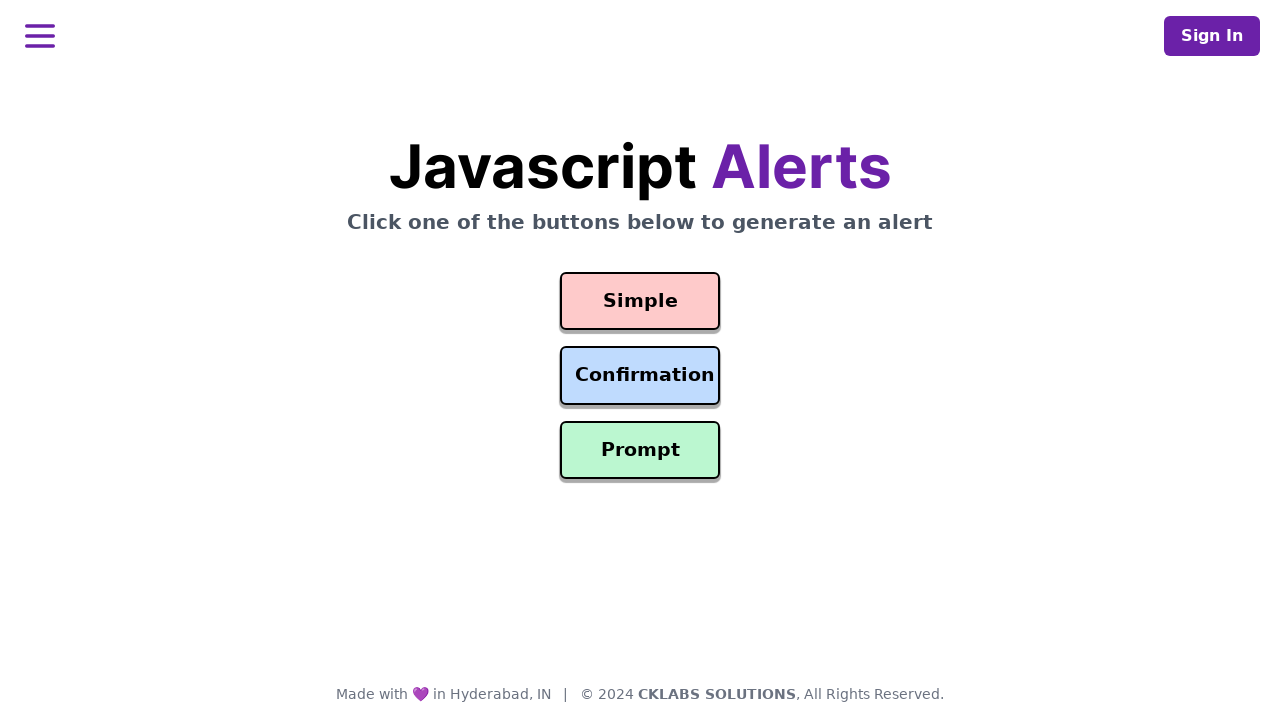

Clicked prompt button to trigger alert at (640, 450) on #prompt
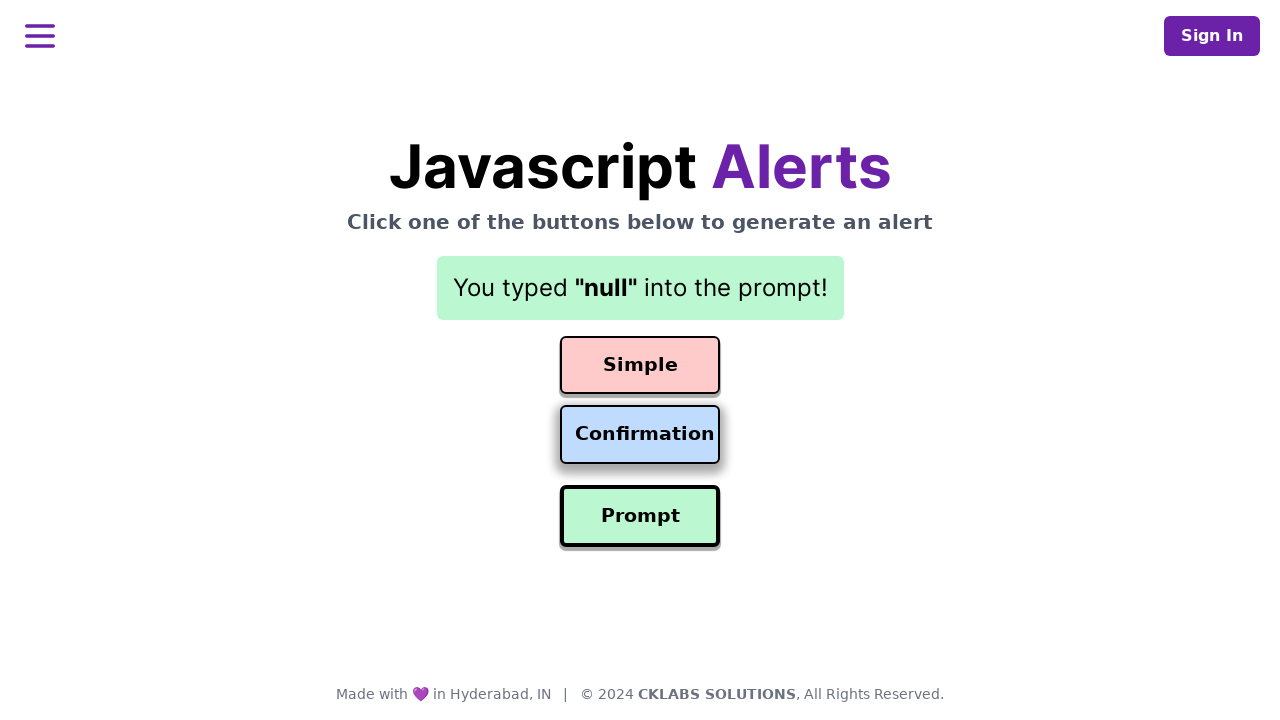

Registered dialog event handler to accept prompt with 'Awesome!'
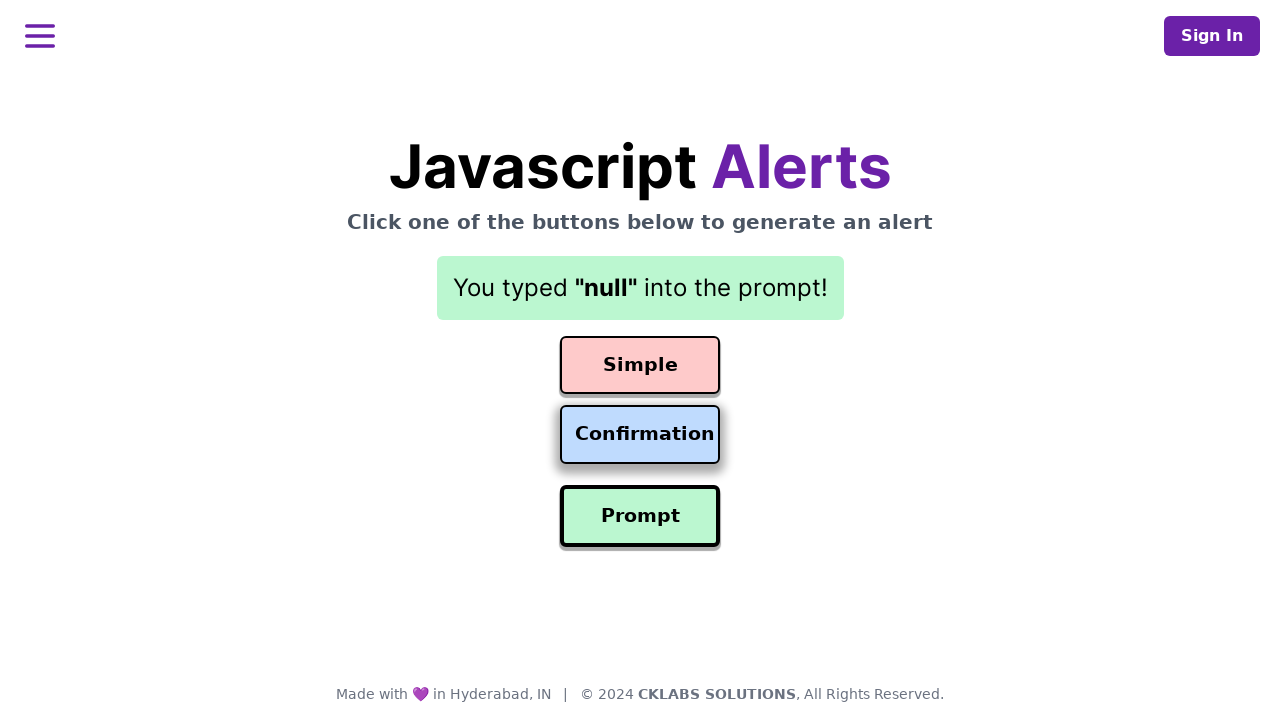

Clicked prompt button to trigger dialog with handler active at (640, 516) on #prompt
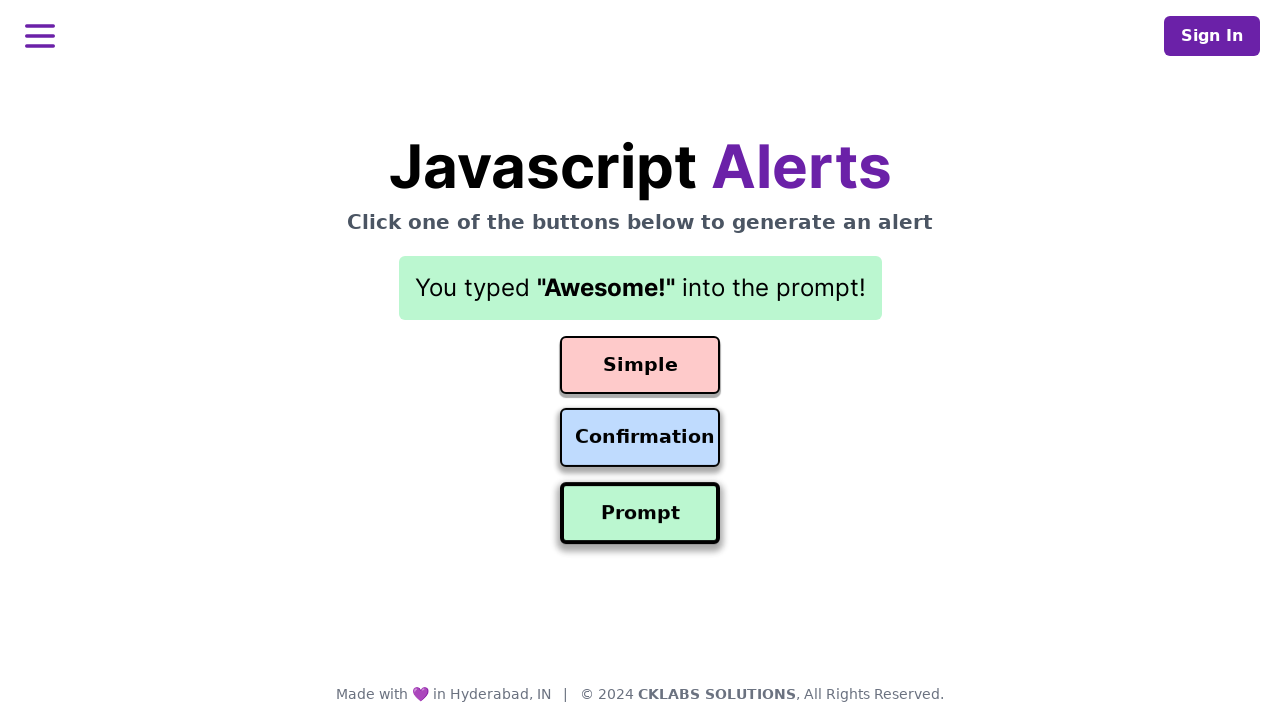

Result message element loaded and visible
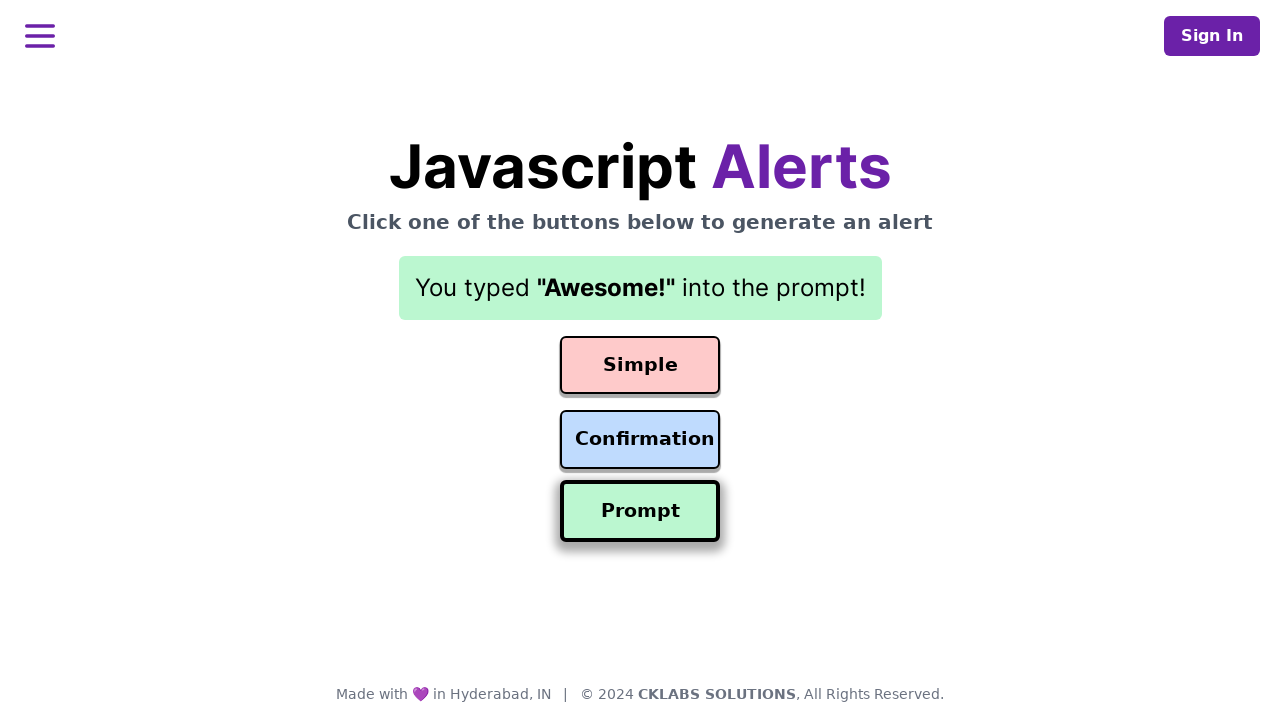

Retrieved result text: You typed "Awesome!" into the prompt!
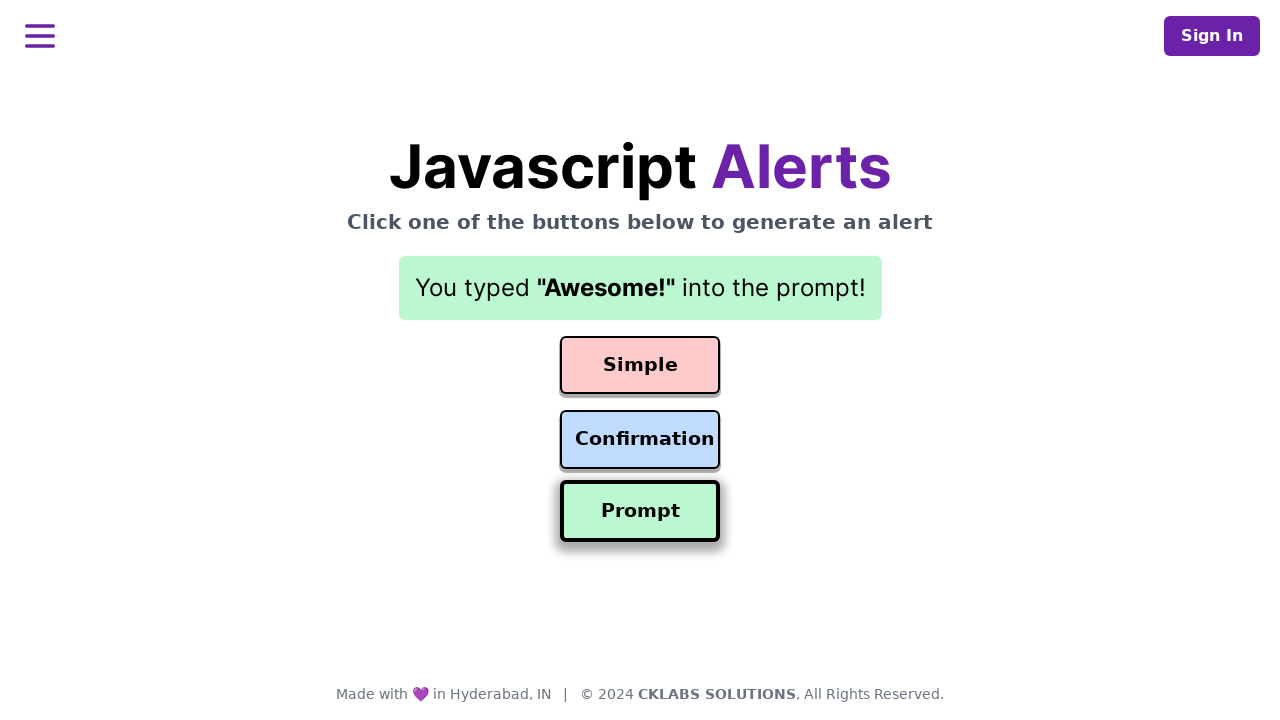

Printed result to console
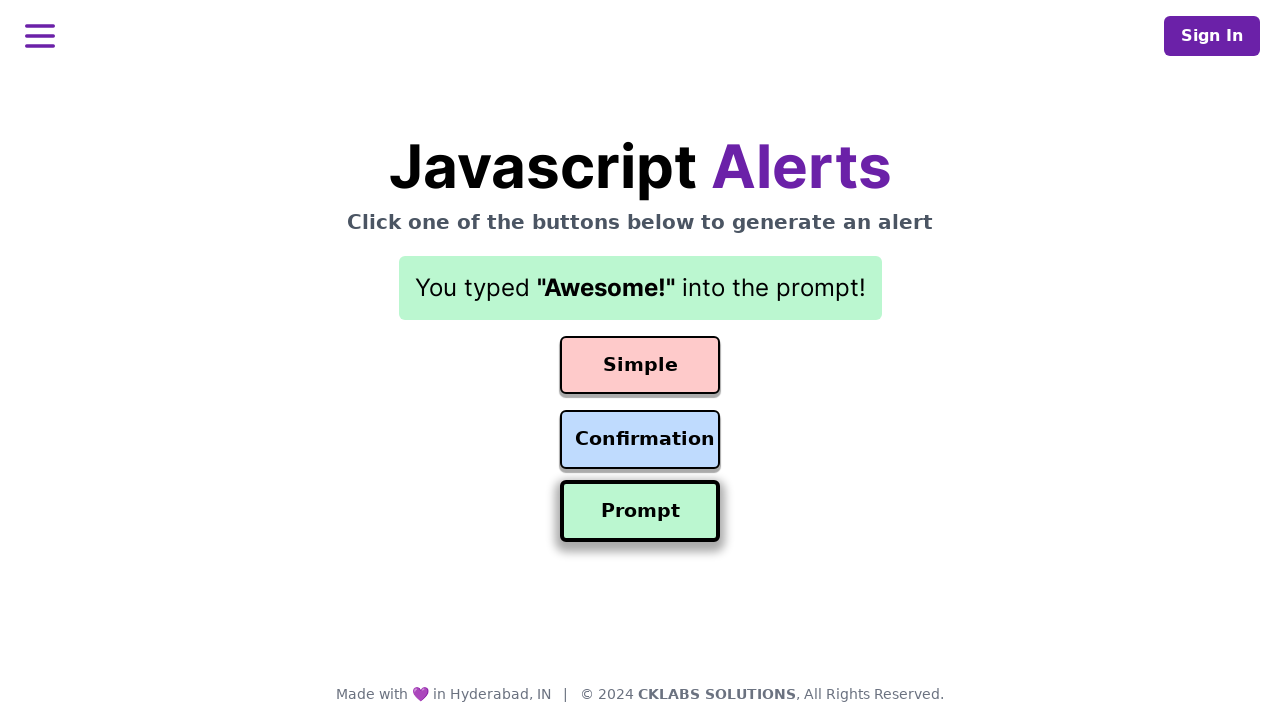

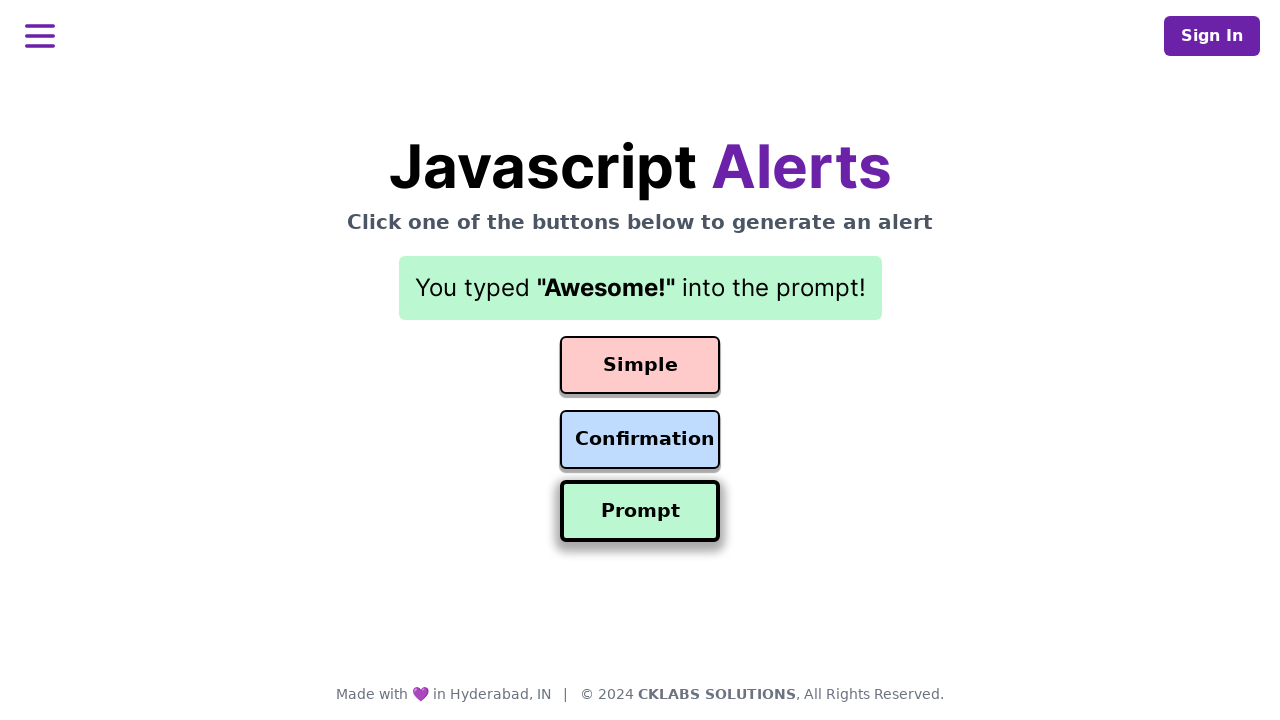